Navigates to Python.org homepage and clicks on the PyPI menu item in the top navigation

Starting URL: http://python.org

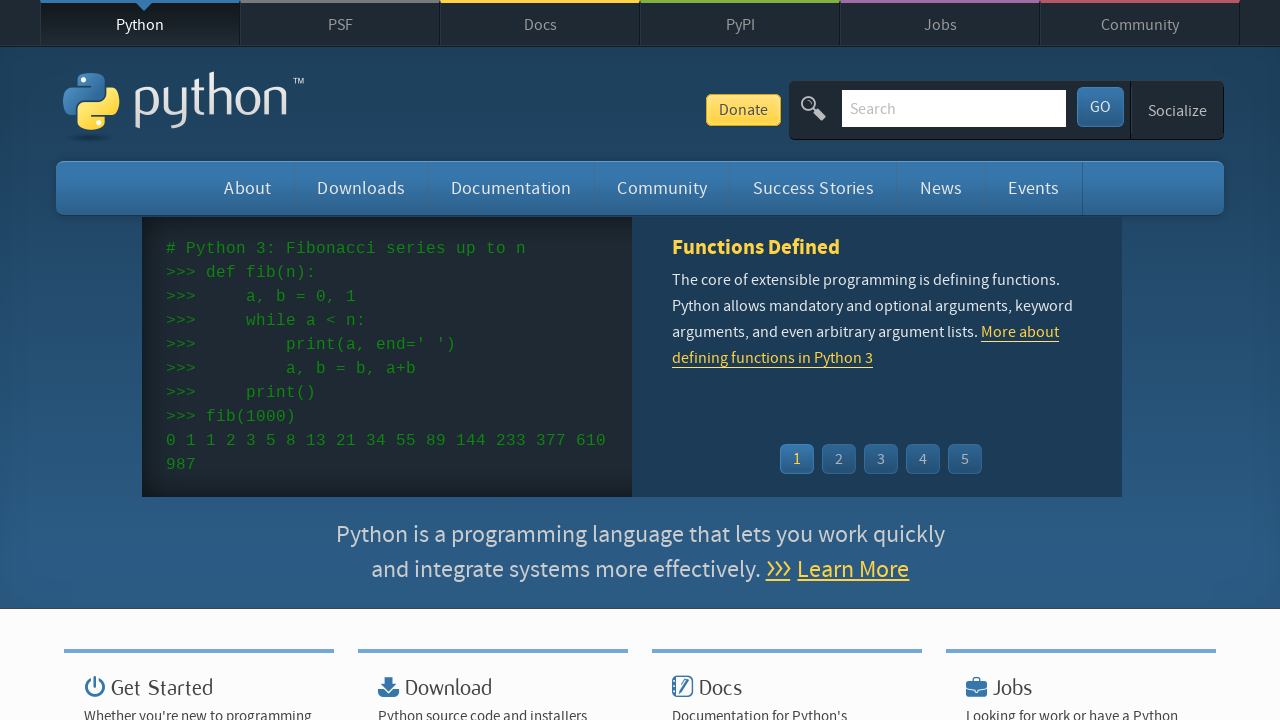

Top navigation menu loaded
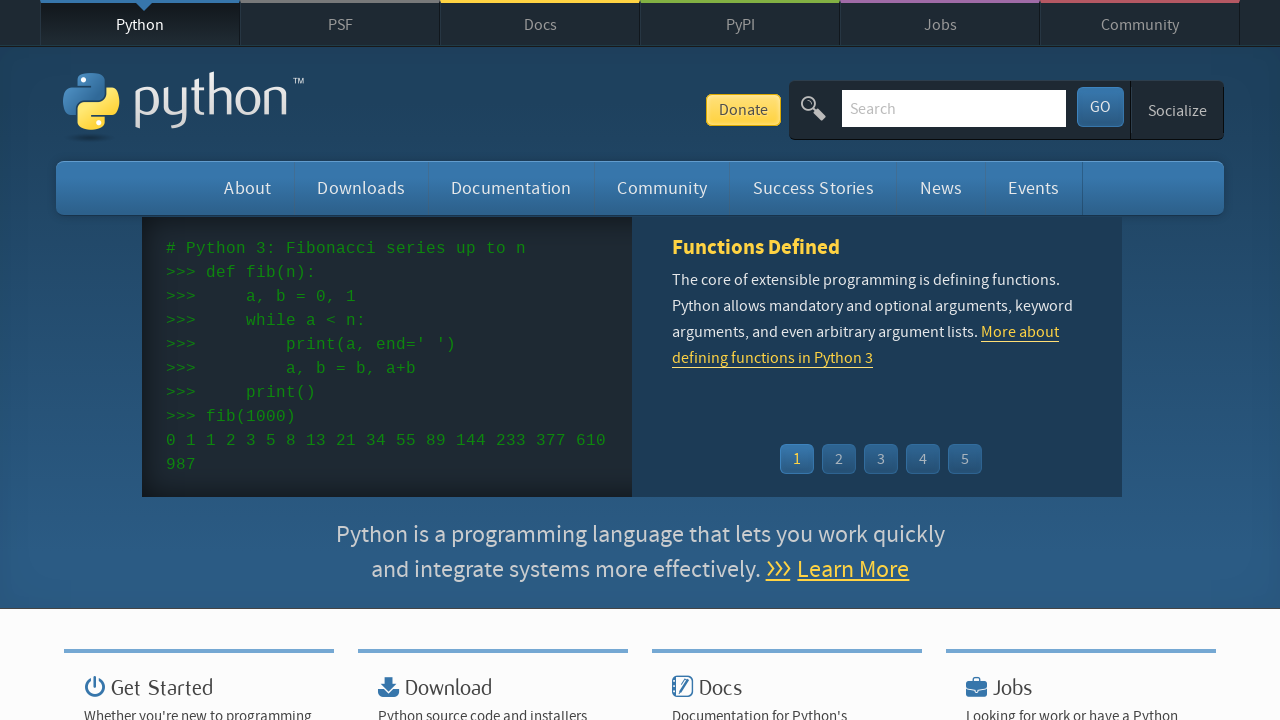

Clicked on PyPI menu item in top navigation at (740, 23) on #top ul.menu li:has-text('PyPI')
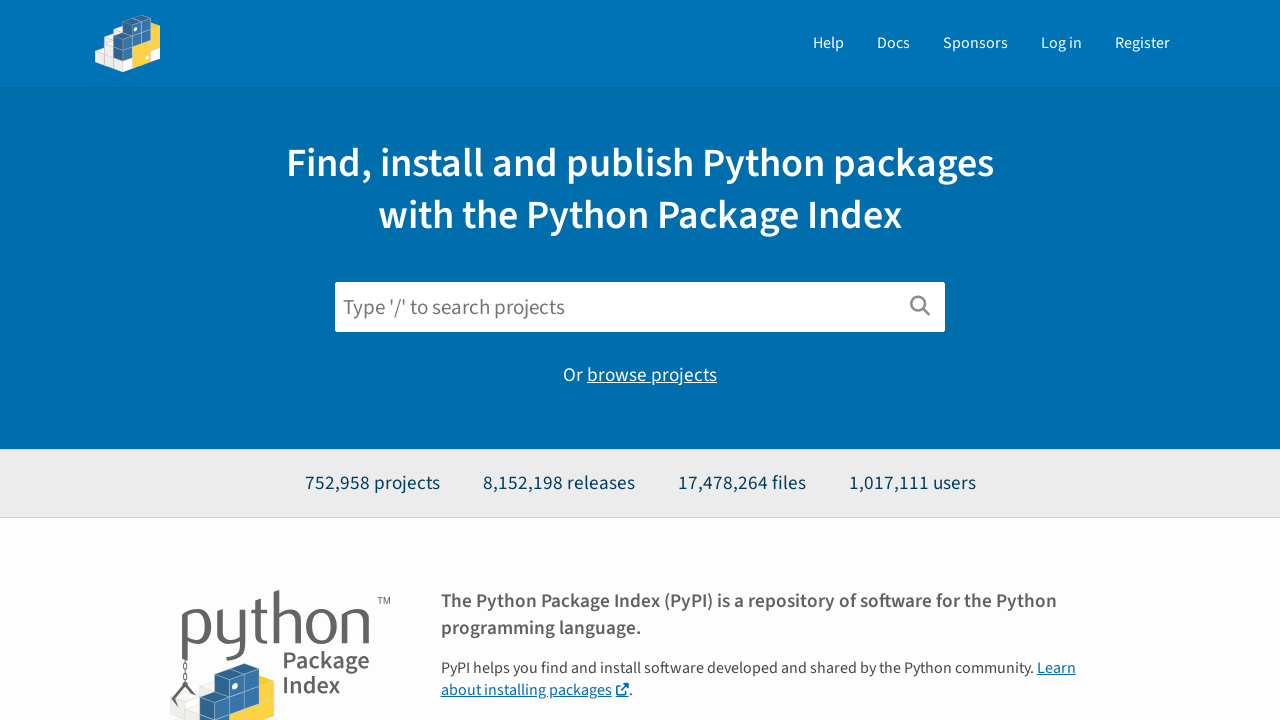

Navigation to PyPI completed and page fully loaded
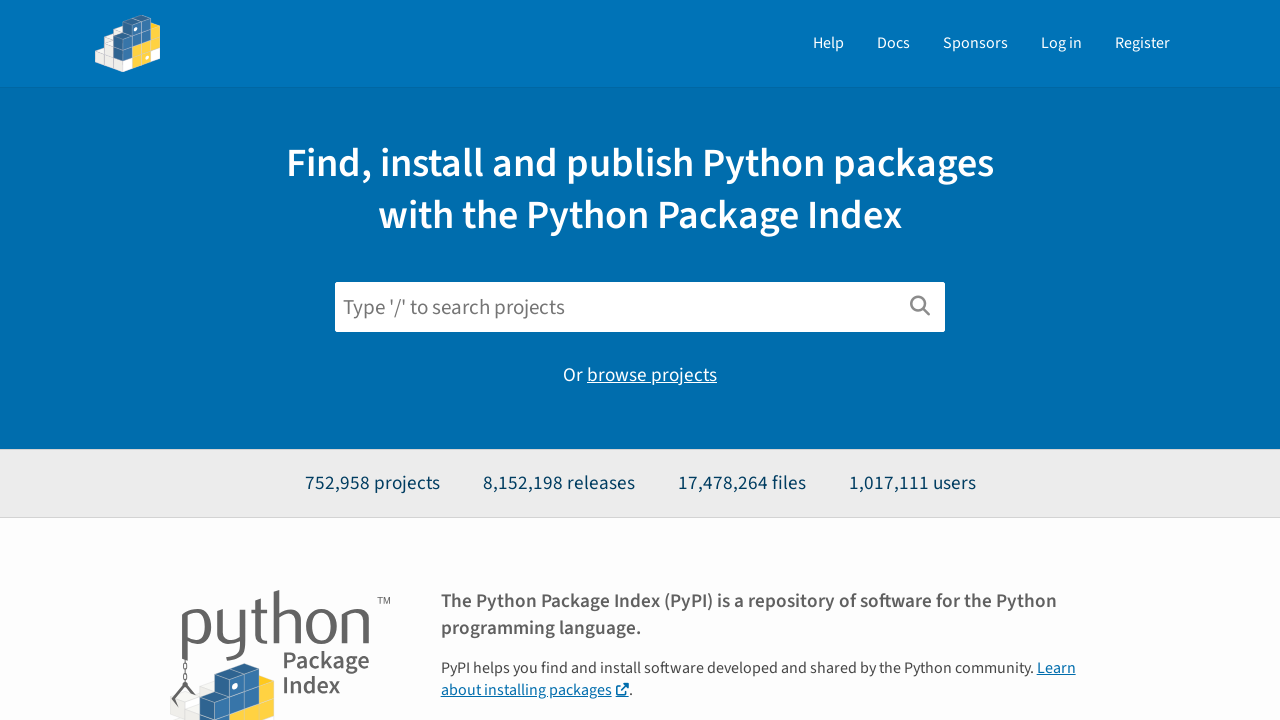

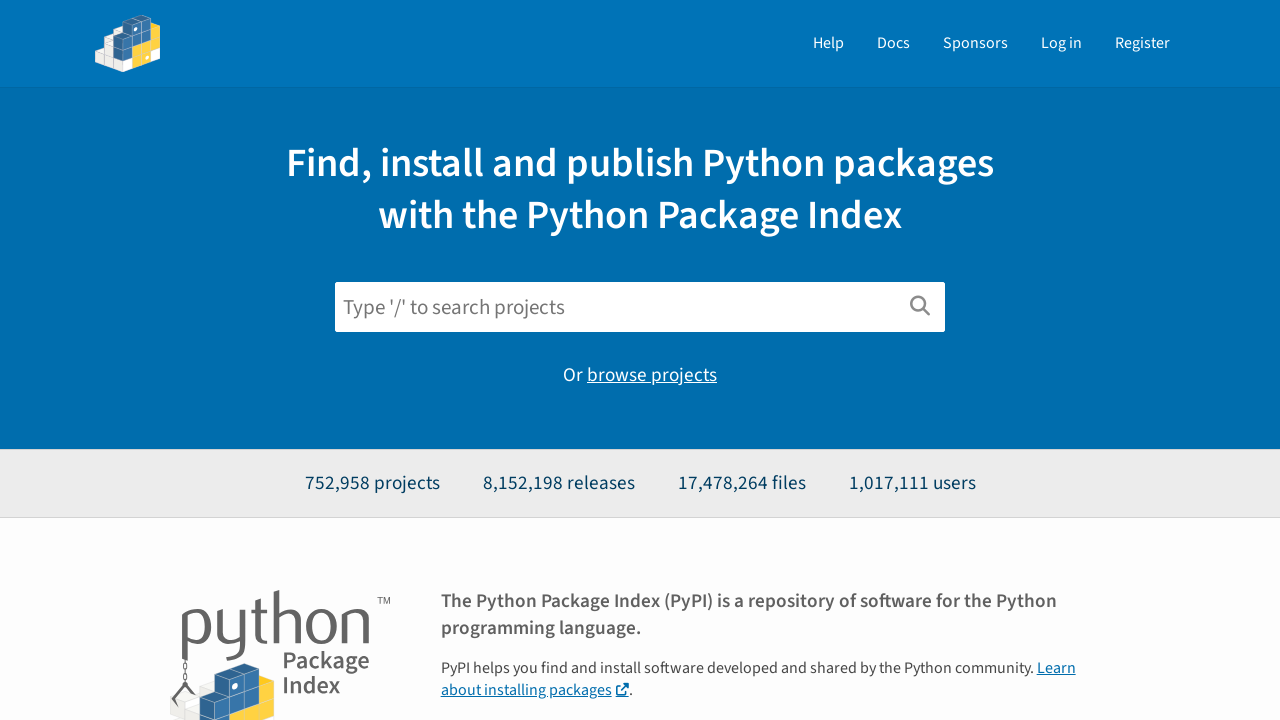